Tests the auto-suggestion functionality on SpiceJet website by typing in the "From" field and selecting a city from the dropdown suggestions

Starting URL: https://www.spicejet.com/

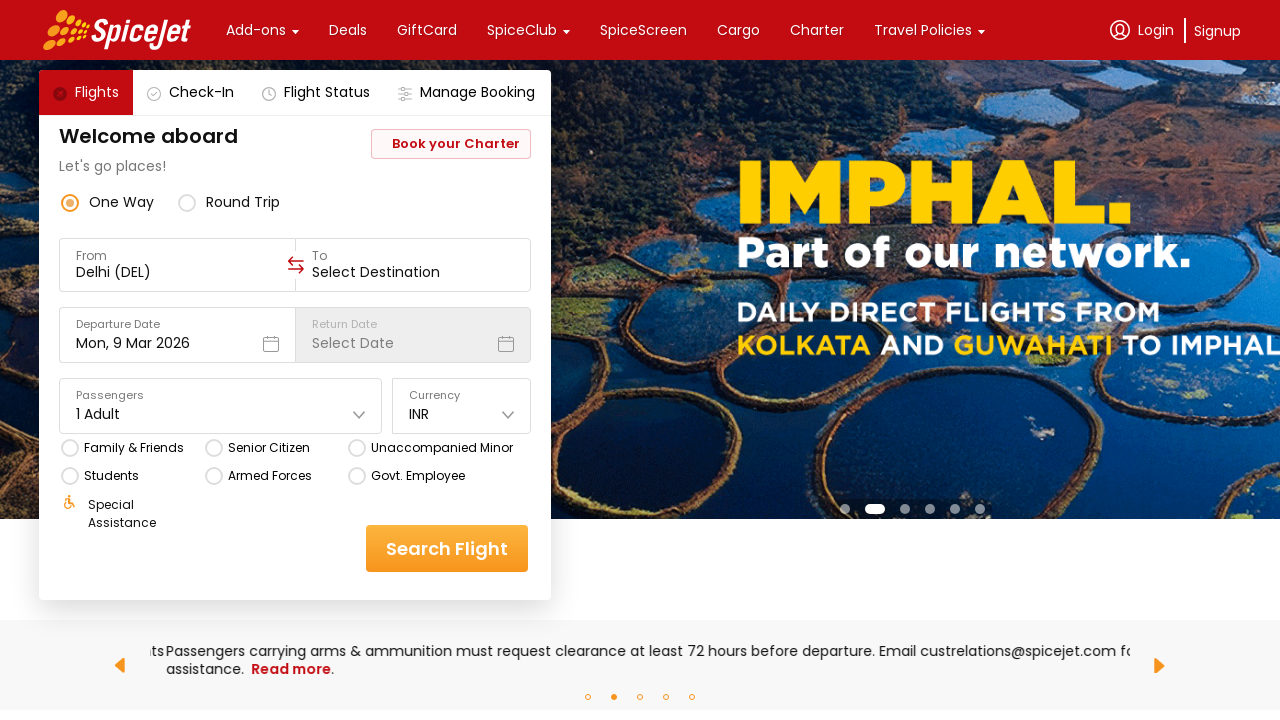

Clicked on the 'From' input field at (178, 272) on xpath=//div[text()='From']/following::div/input[@value] >> nth=0
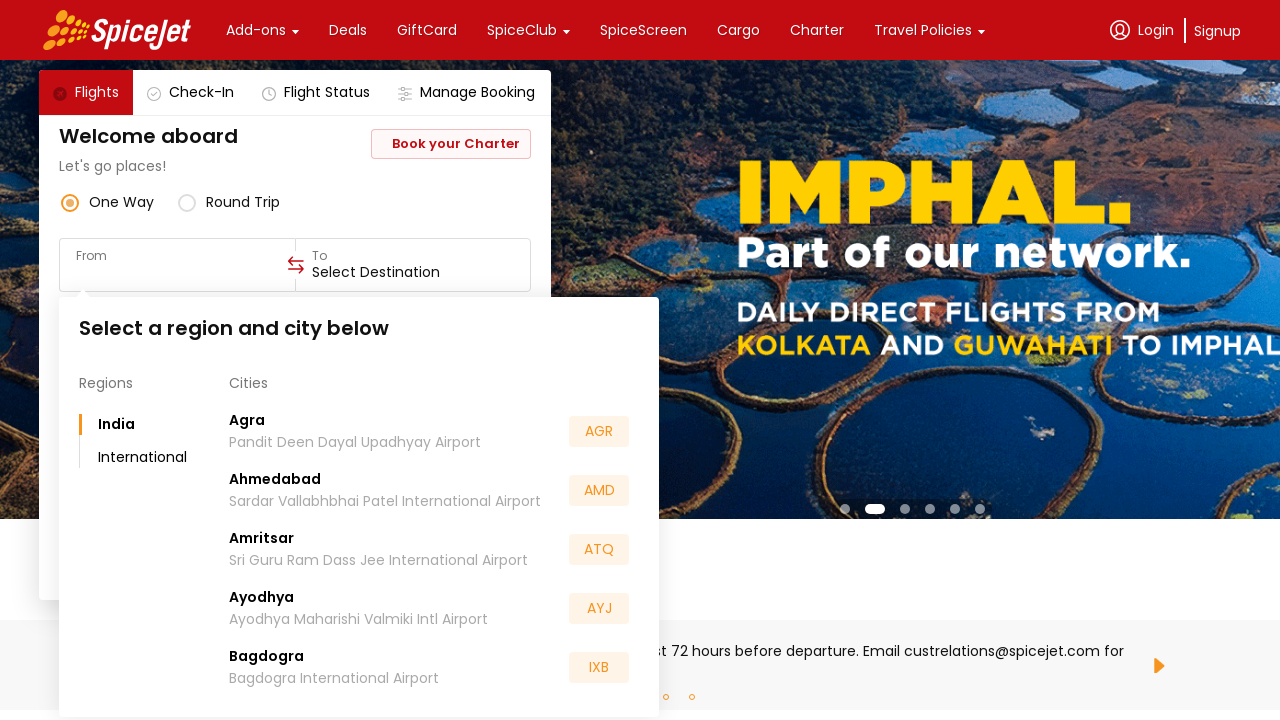

Typed 'ag' in the From field to trigger auto-suggestions
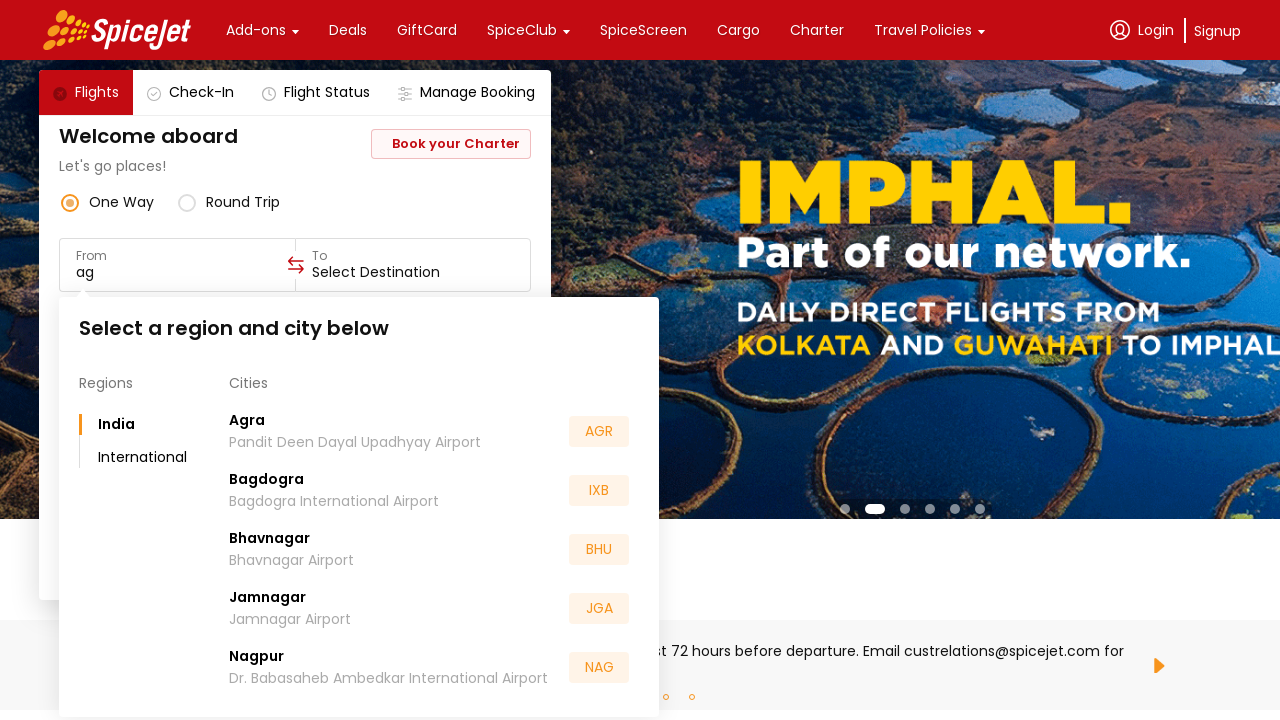

Auto-suggestion dropdown appeared with city options
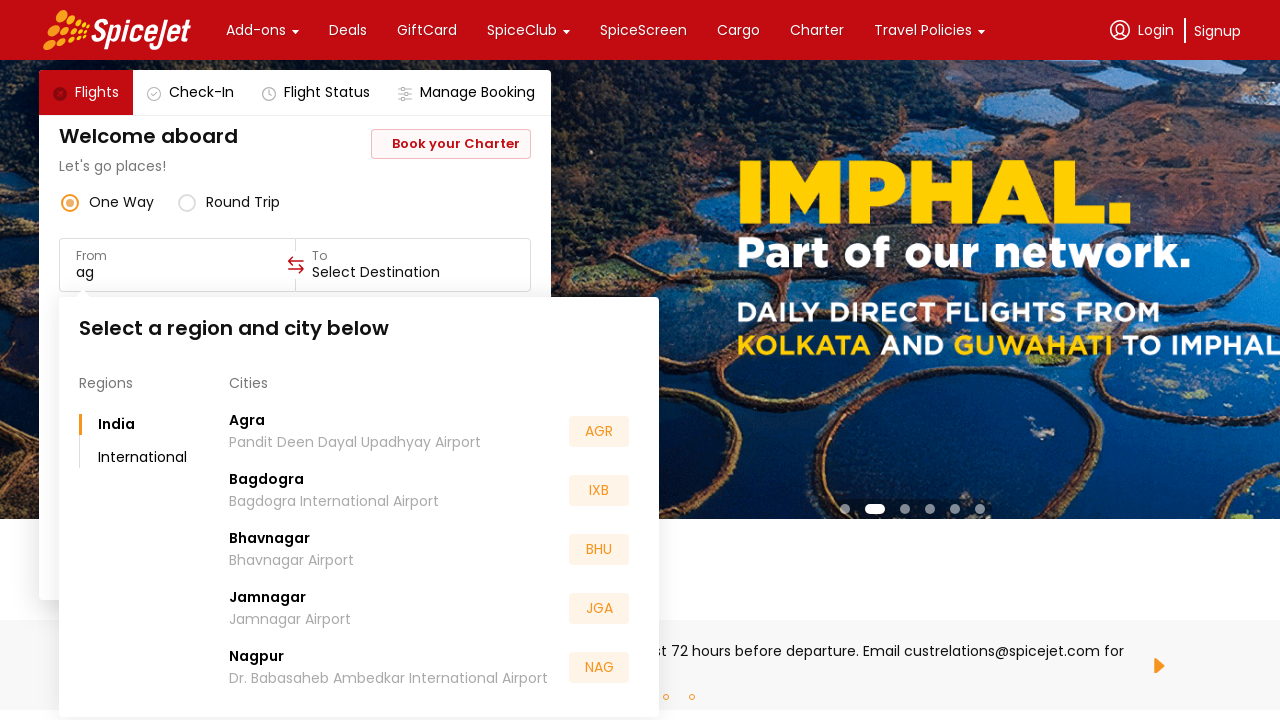

Selected 'Agra' from the auto-suggestion dropdown at (434, 432) on xpath=//div[text()='Cities']/../following-sibling::div/div >> nth=0
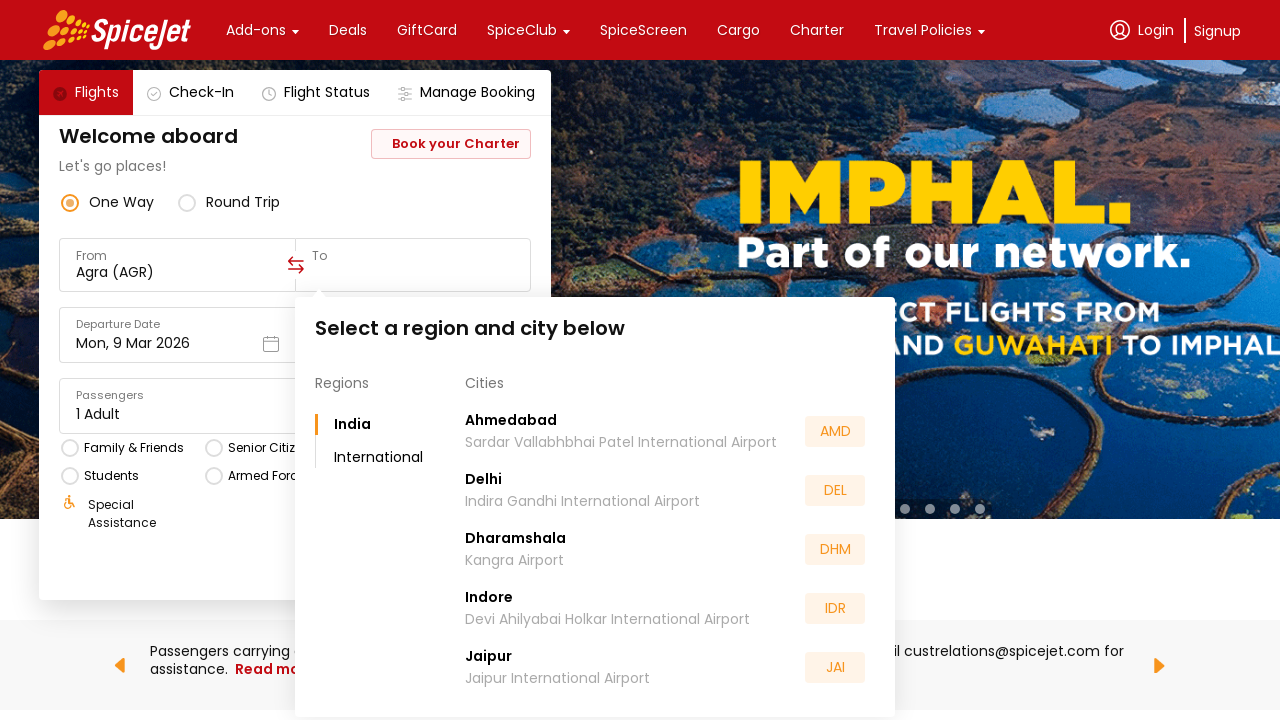

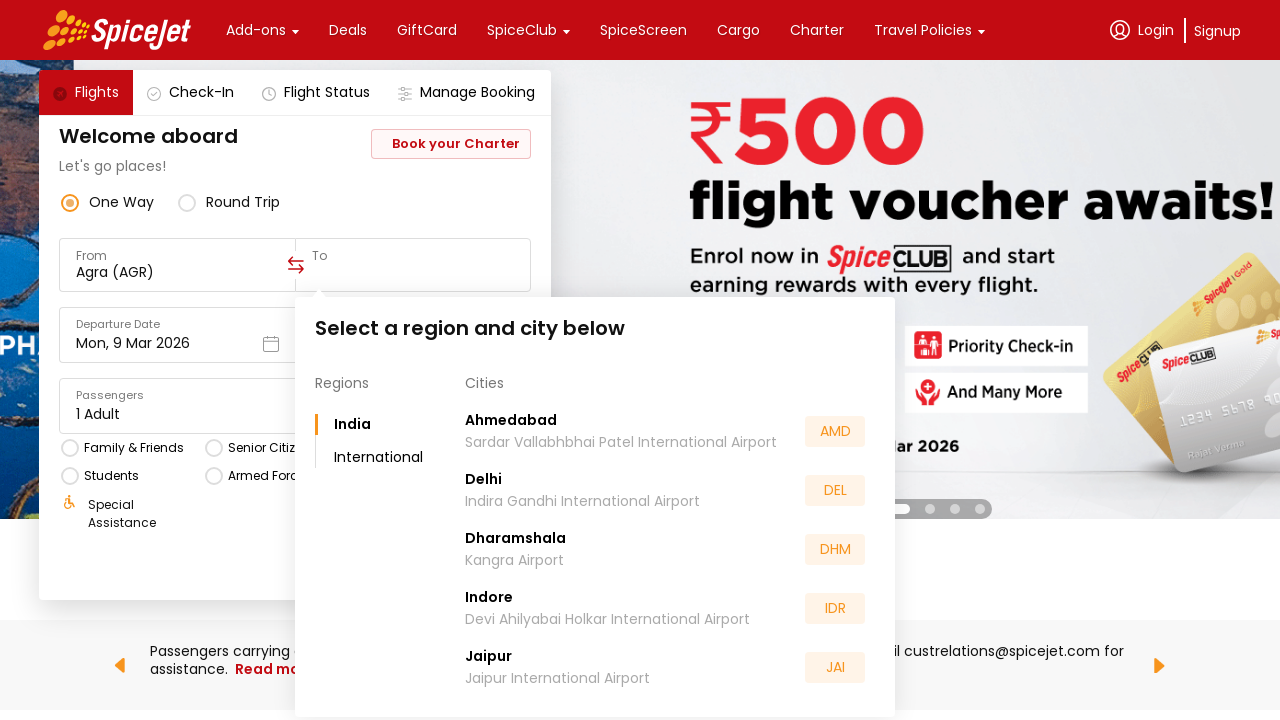